Tests navigation to the Test Cases page by clicking on the Test Case link in the navigation bar and verifying the URL changes correctly

Starting URL: https://automationexercise.com/

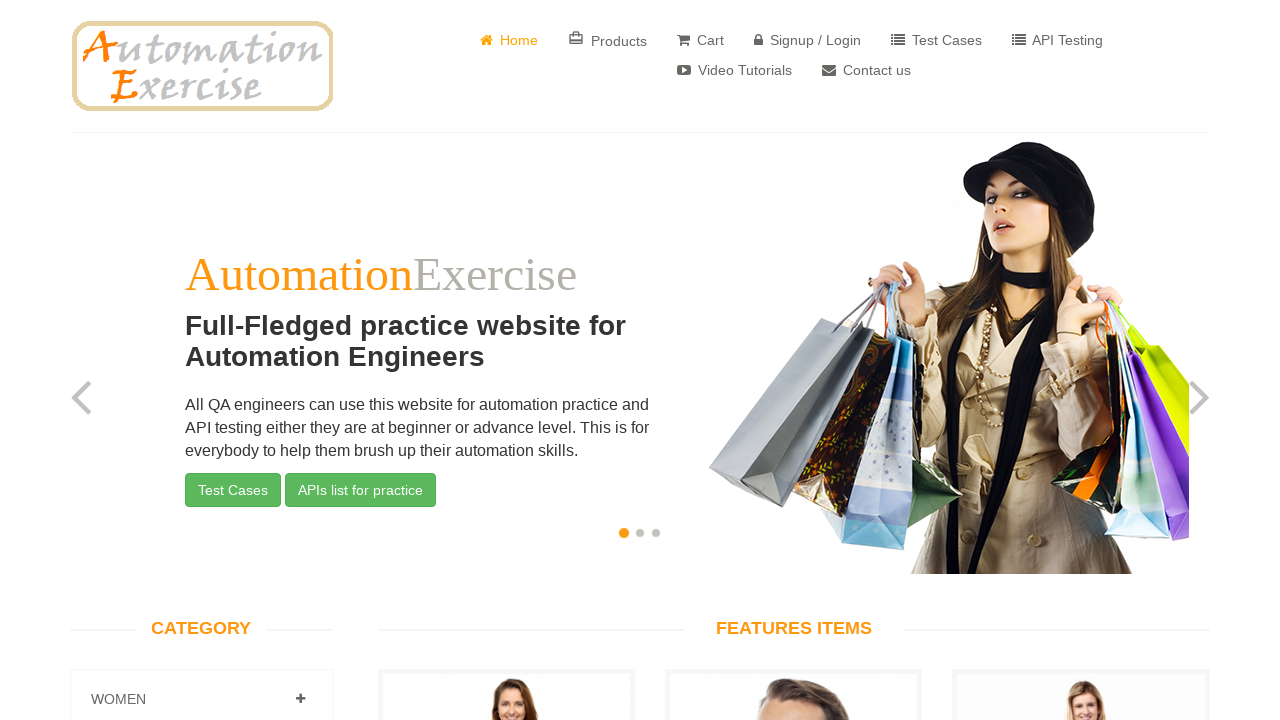

Clicked Test Case link in navigation bar at (936, 40) on ul.nav.navbar-nav > li:nth-child(5) > a
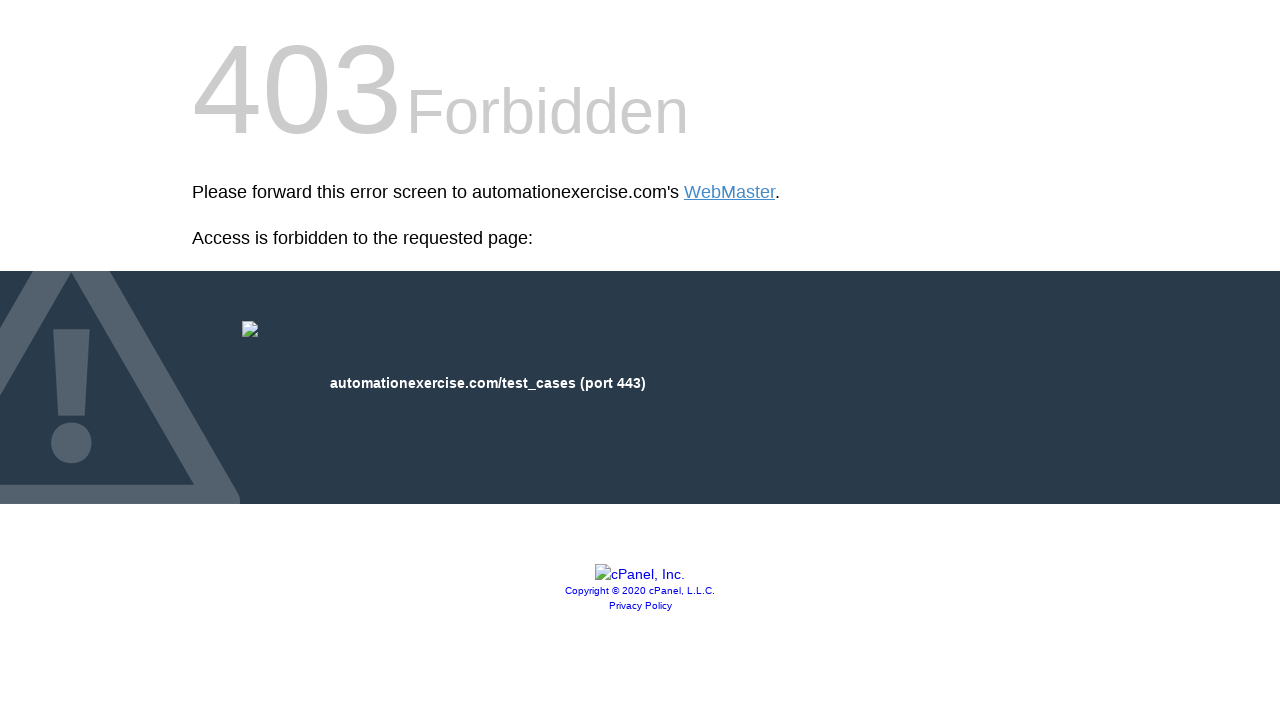

Page navigated to test cases URL
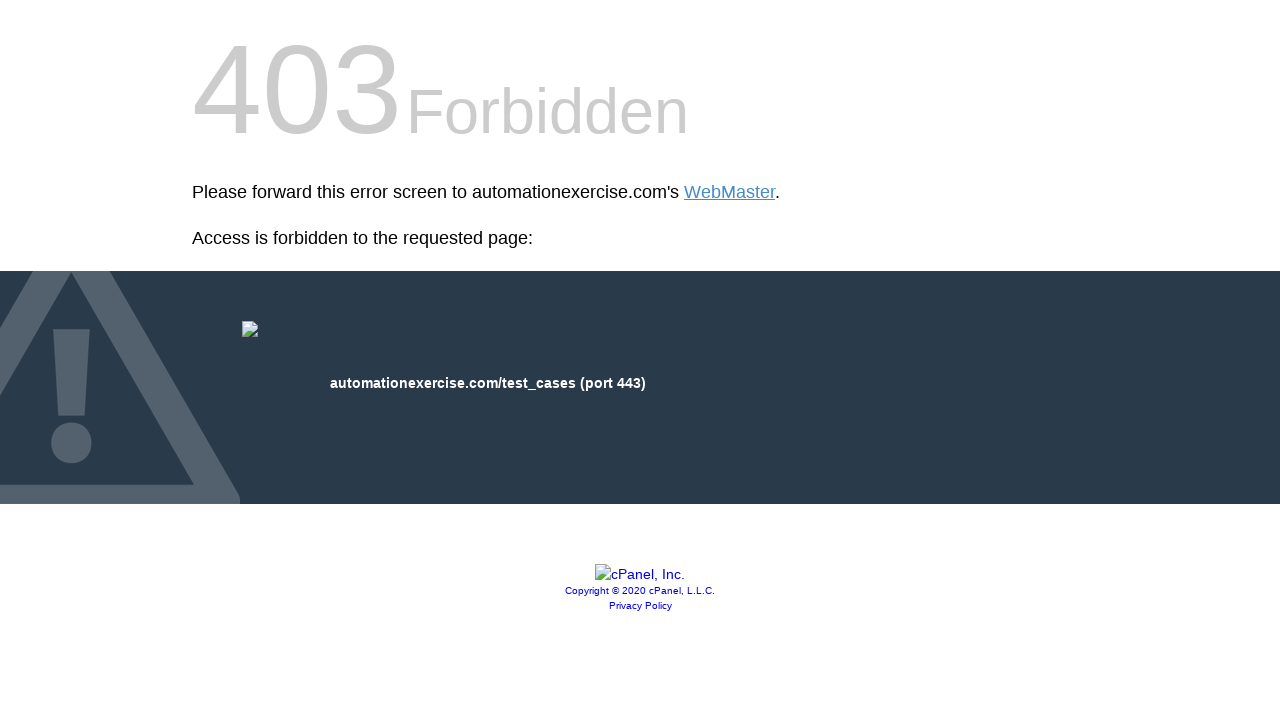

Verified URL is https://automationexercise.com/test_cases
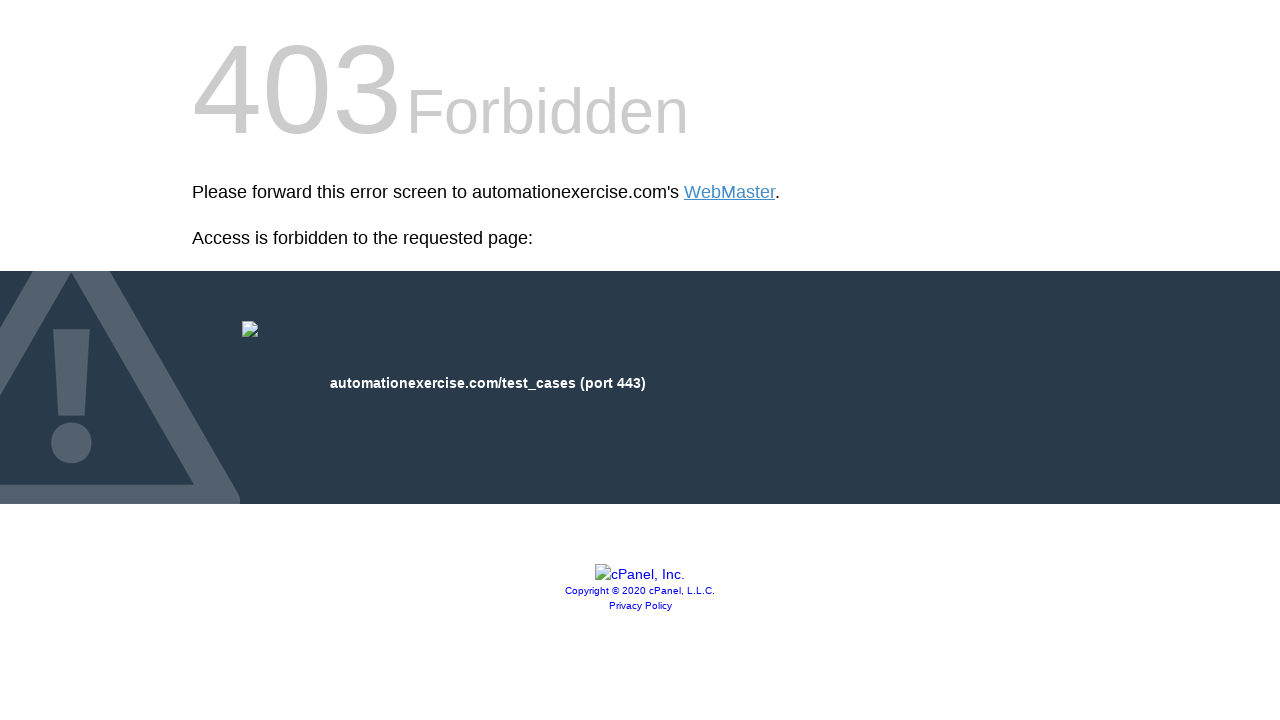

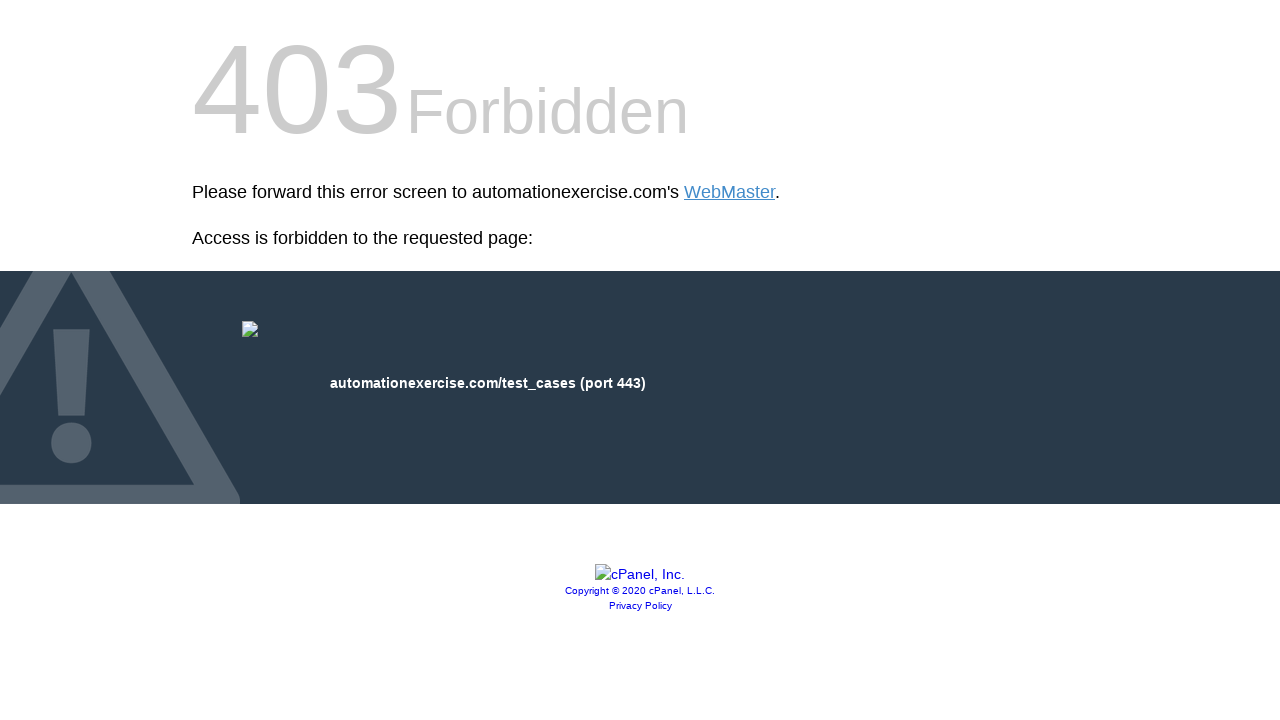